Tests JavaScript prompt alert handling by clicking a button to trigger a prompt, entering text into the prompt, and accepting it

Starting URL: https://v1.training-support.net/selenium/javascript-alerts

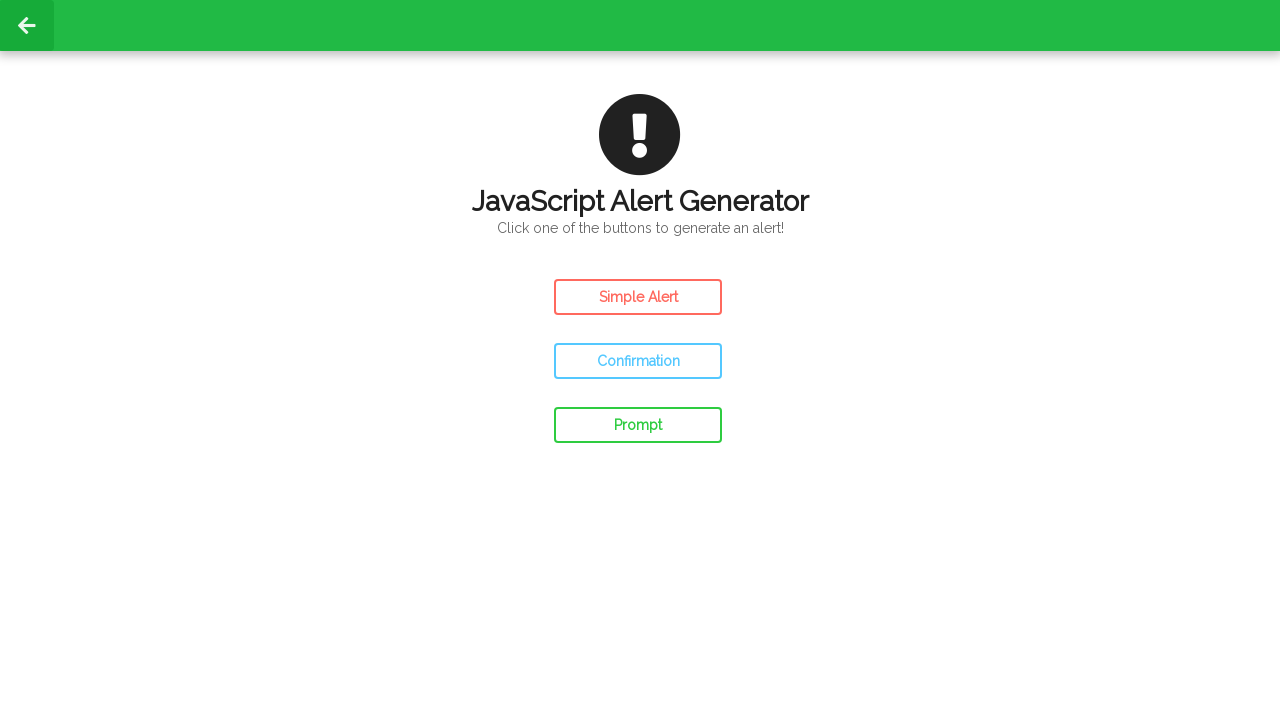

Clicked prompt button to trigger JavaScript prompt alert at (638, 425) on #prompt
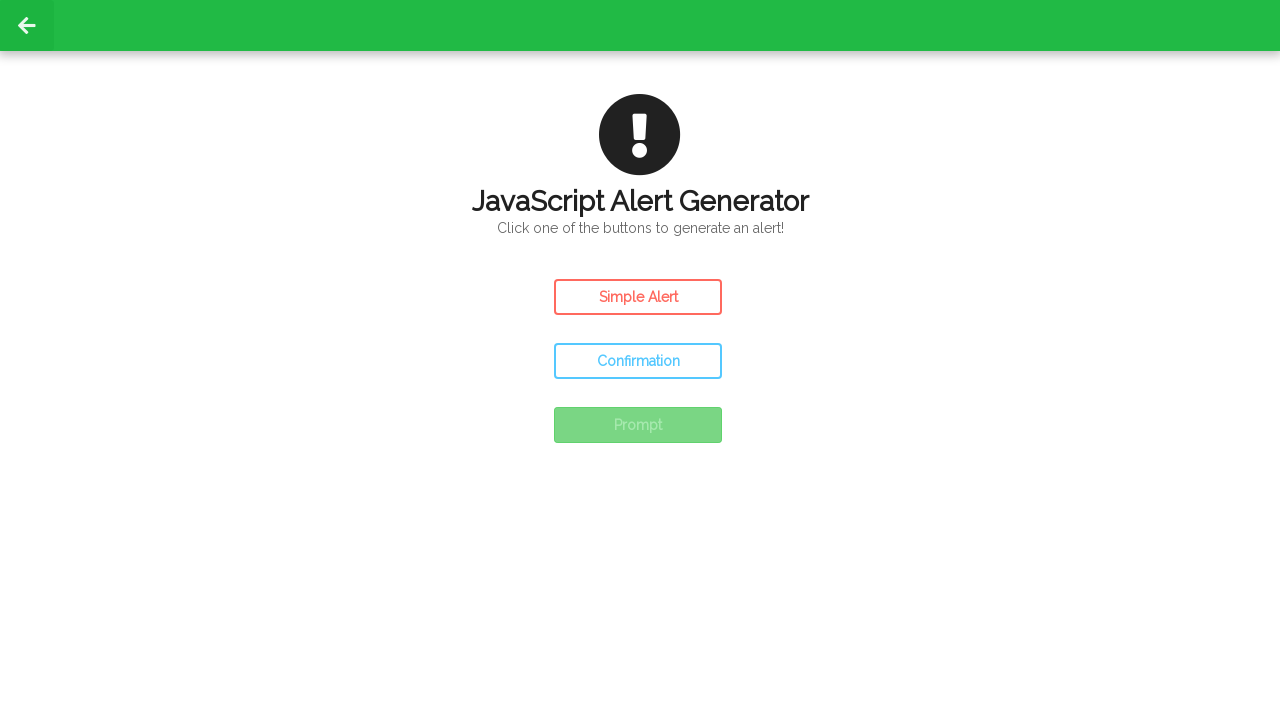

Set up dialog handler to accept prompt with text 'Awesome!'
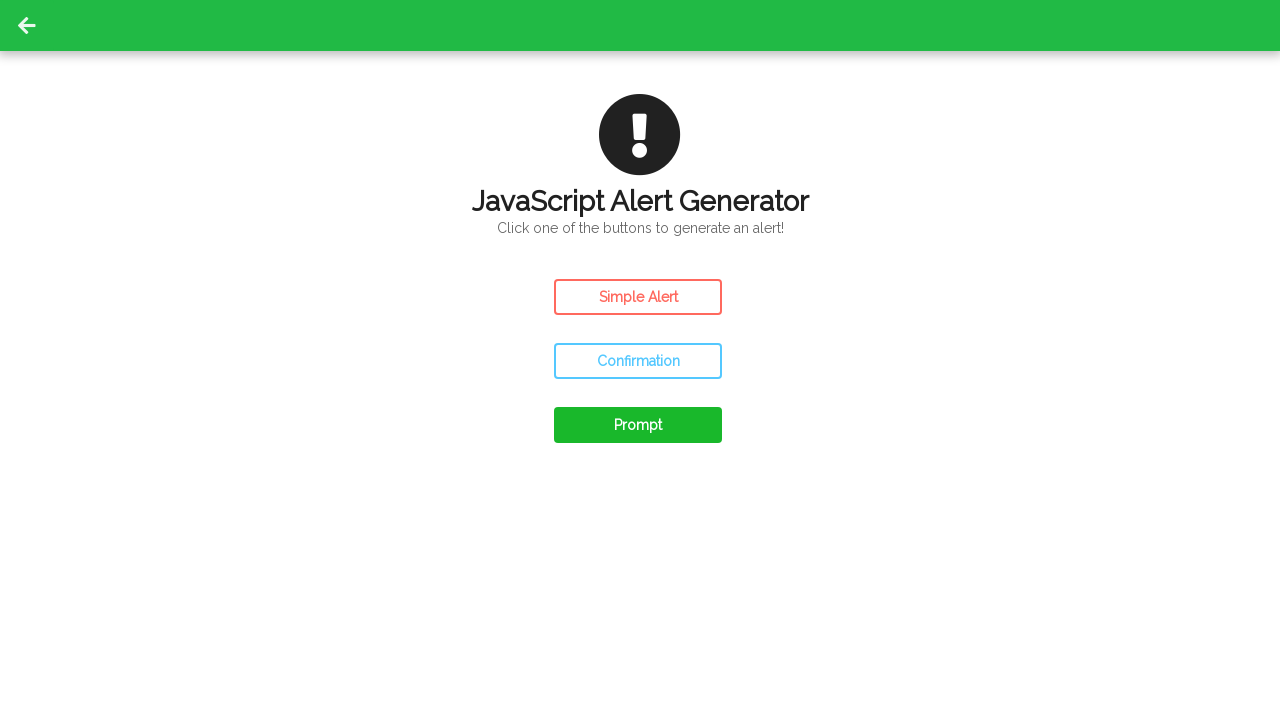

Clicked prompt button again to trigger dialog with handler active at (638, 425) on #prompt
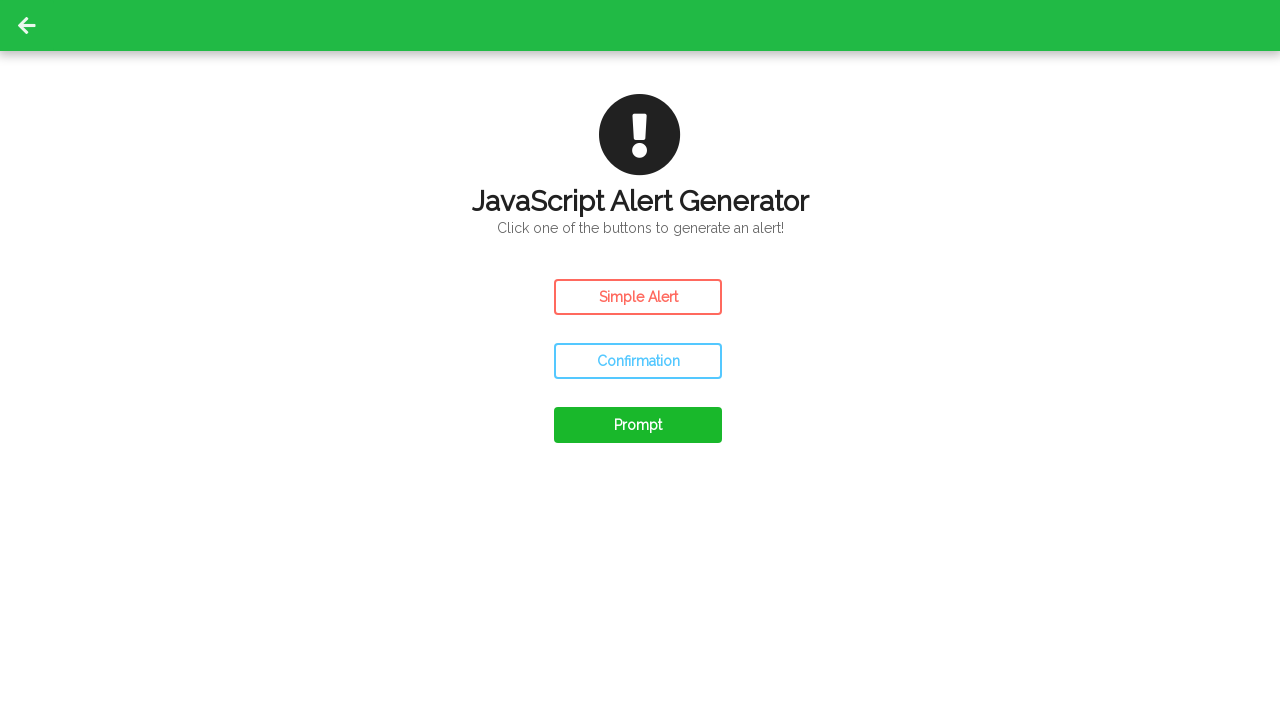

Waited for dialog interaction to complete
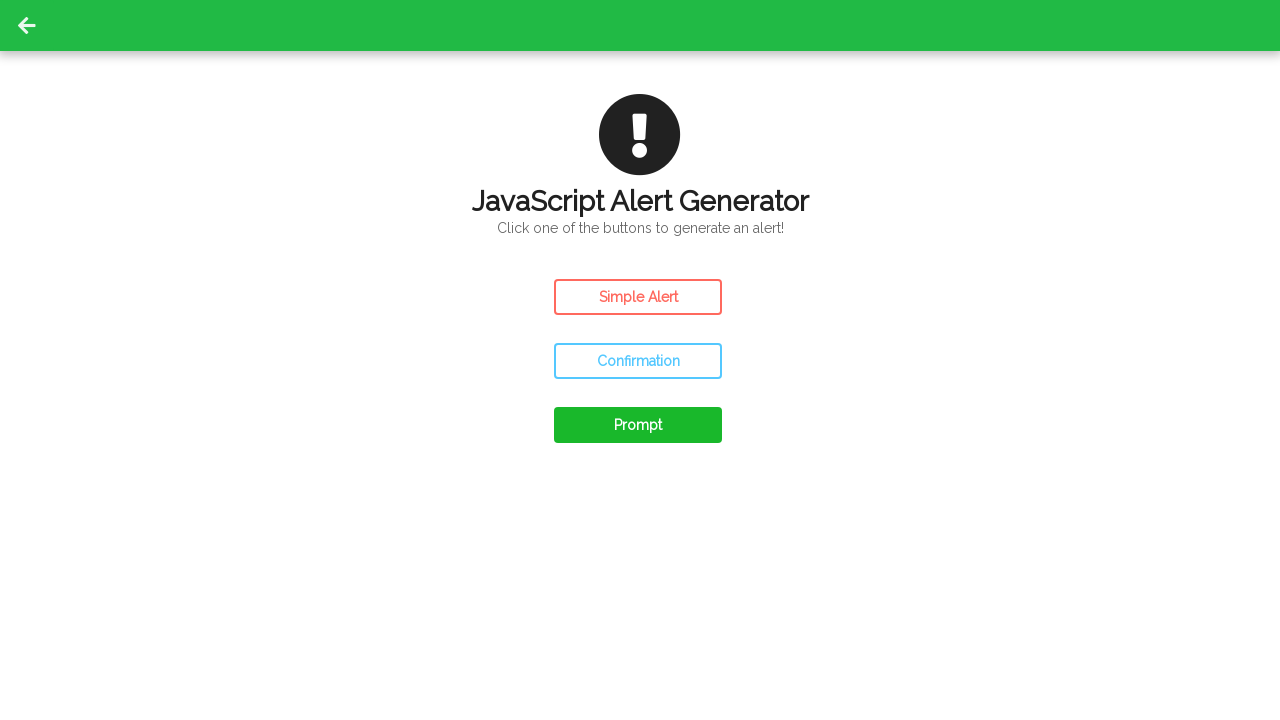

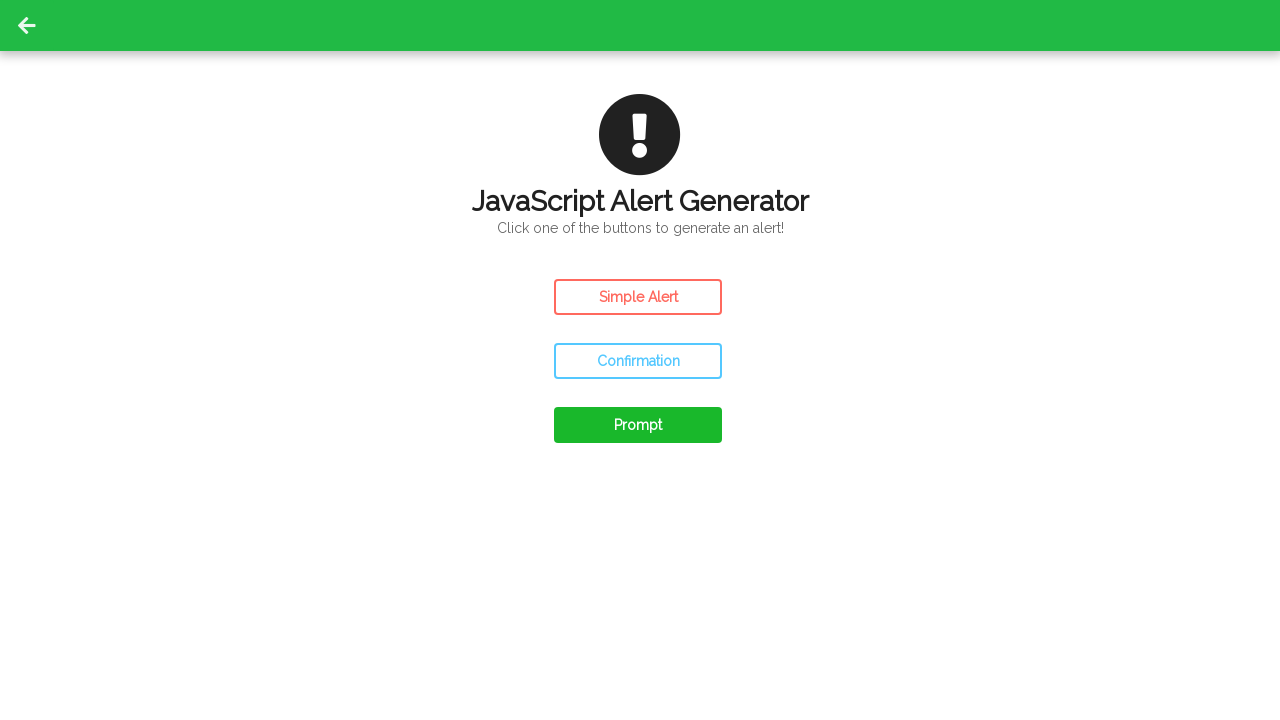